Tests the clear filters functionality on a products page by clicking the Clear Filters button

Starting URL: https://camp-essential.netlify.app/products

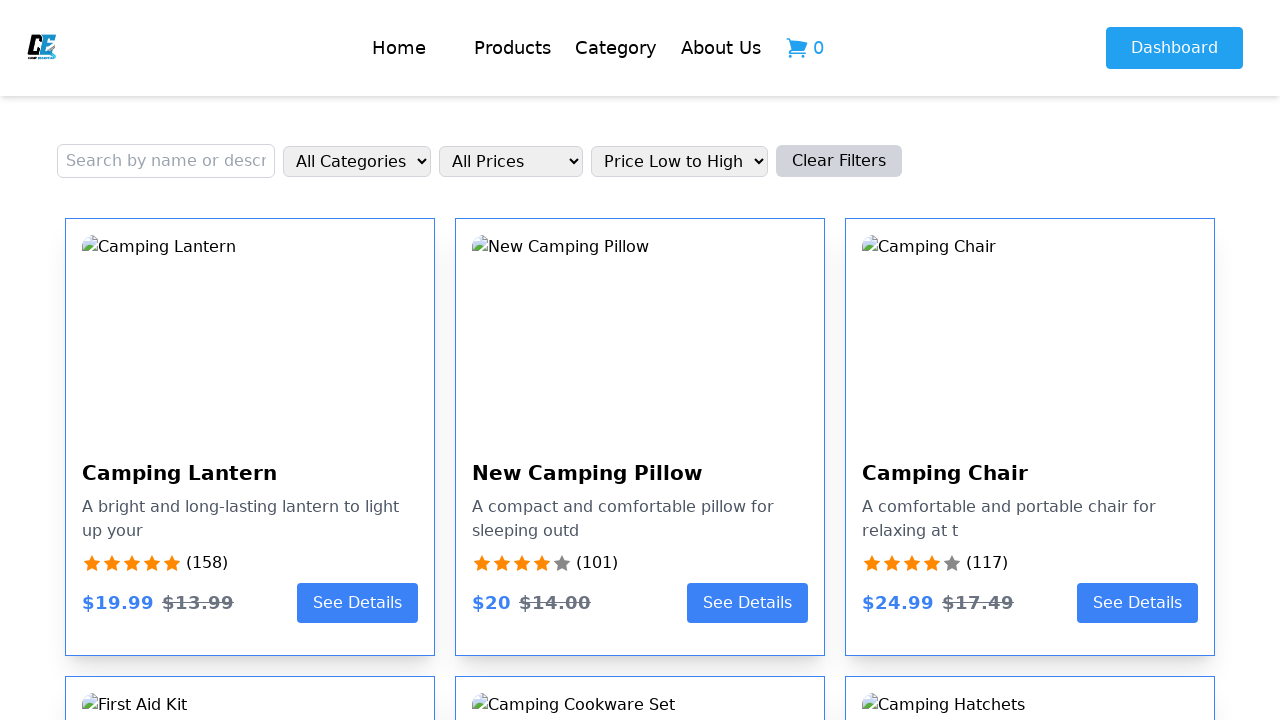

Navigated to products page
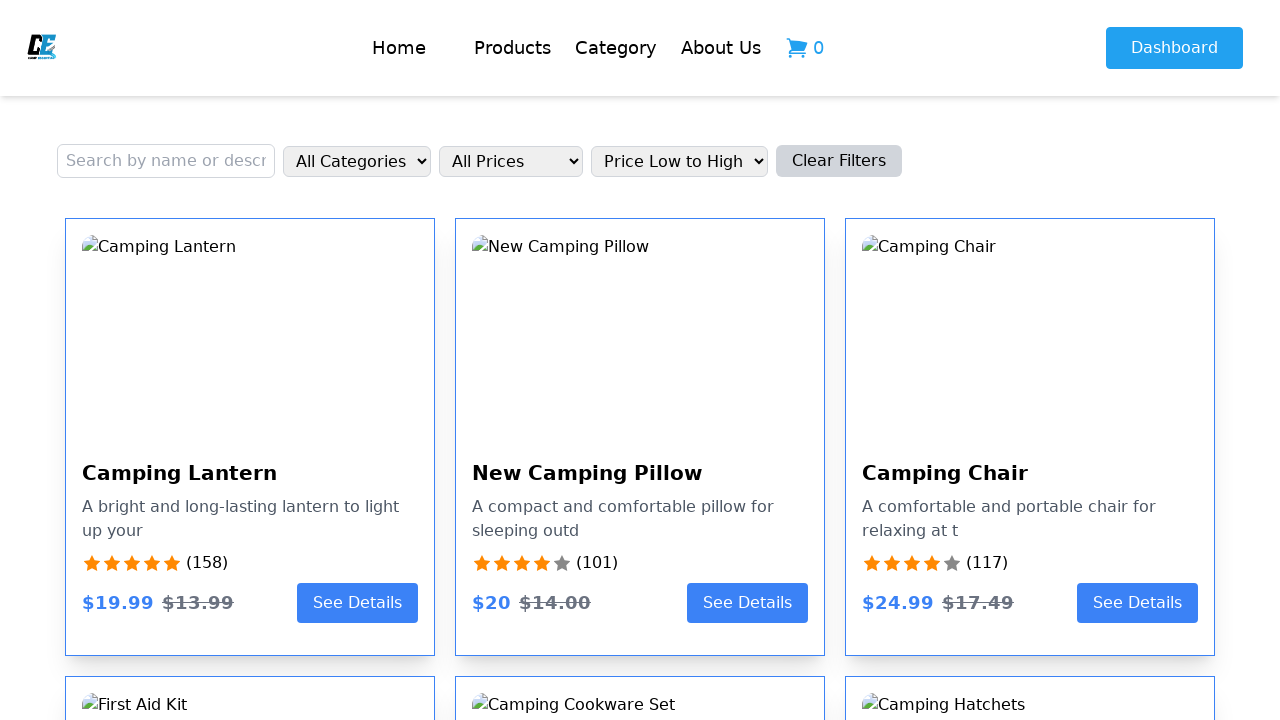

Clicked the Clear Filters button at (839, 161) on xpath=//button[text()='Clear Filters']
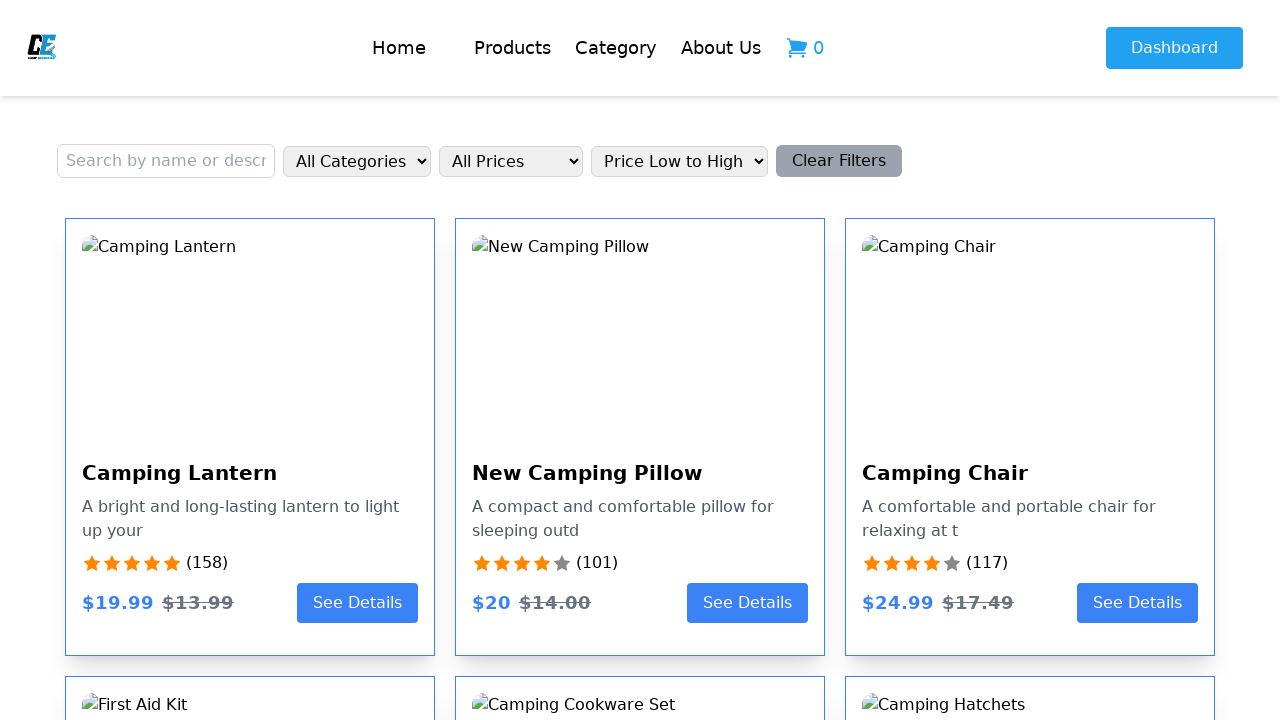

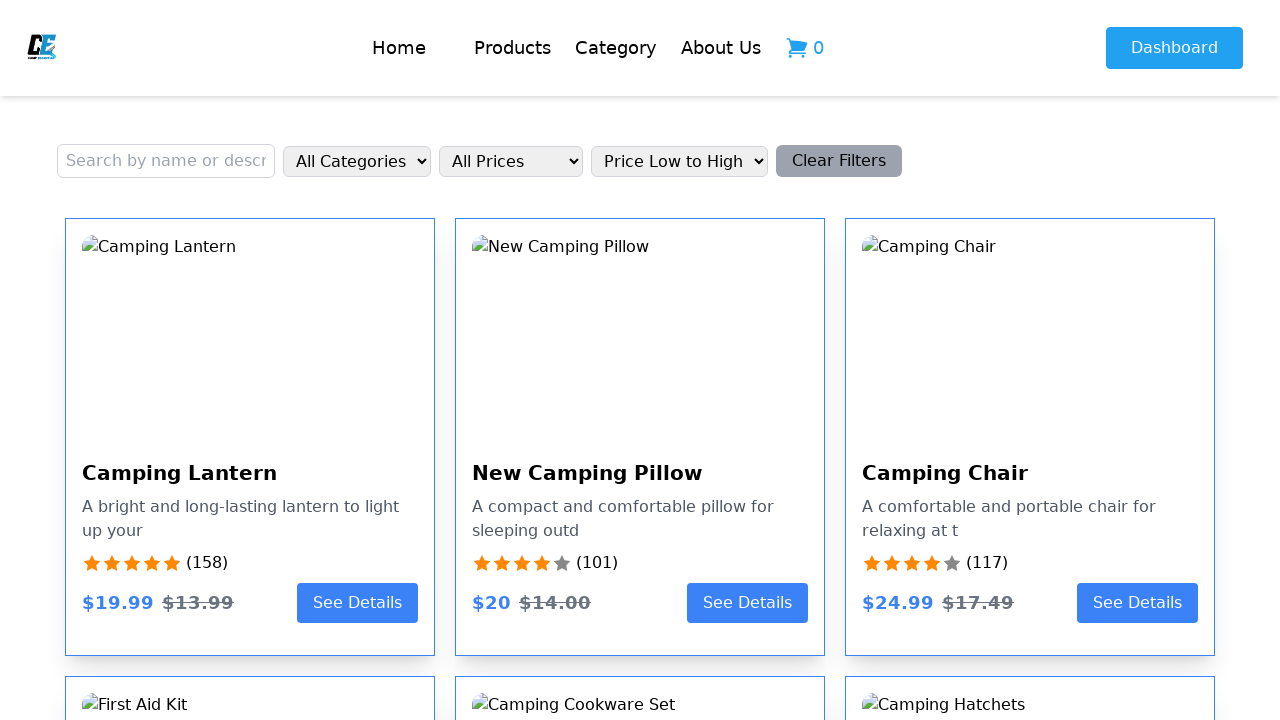